Tests that new todo items are appended to the bottom of the list by adding 3 items

Starting URL: https://demo.playwright.dev/todomvc

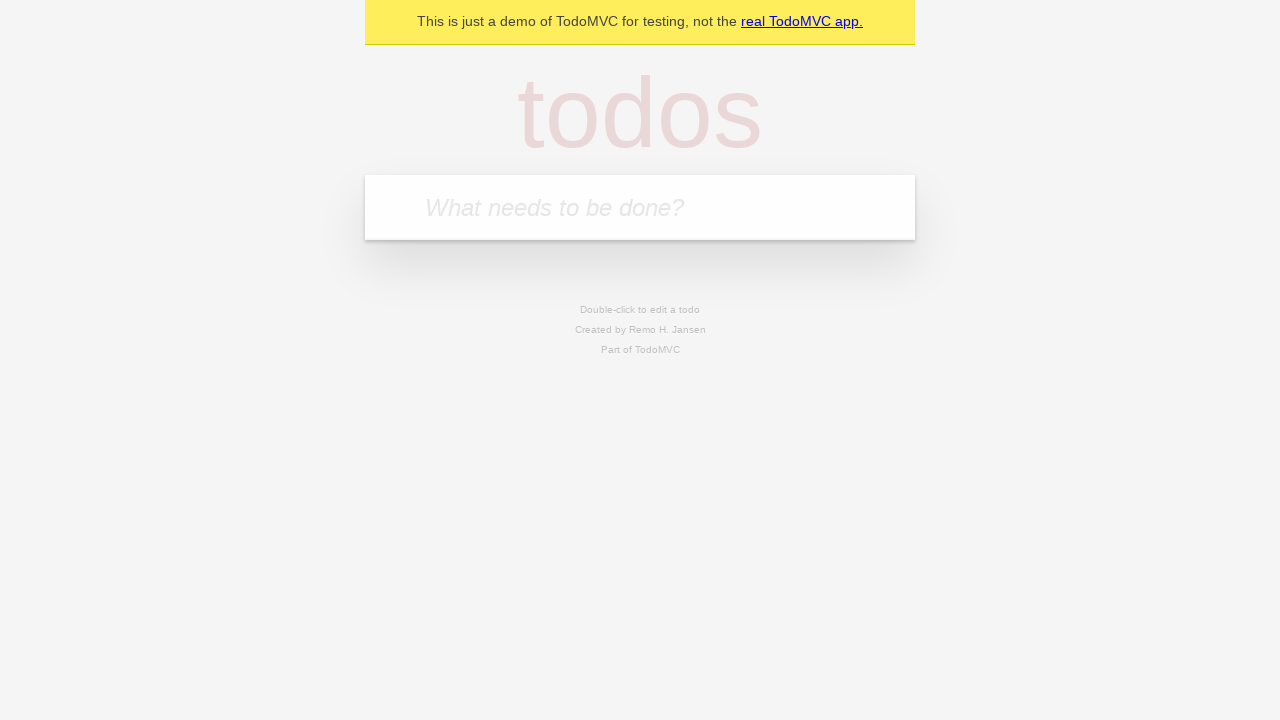

Filled new todo input with 'buy some cheese' on .new-todo
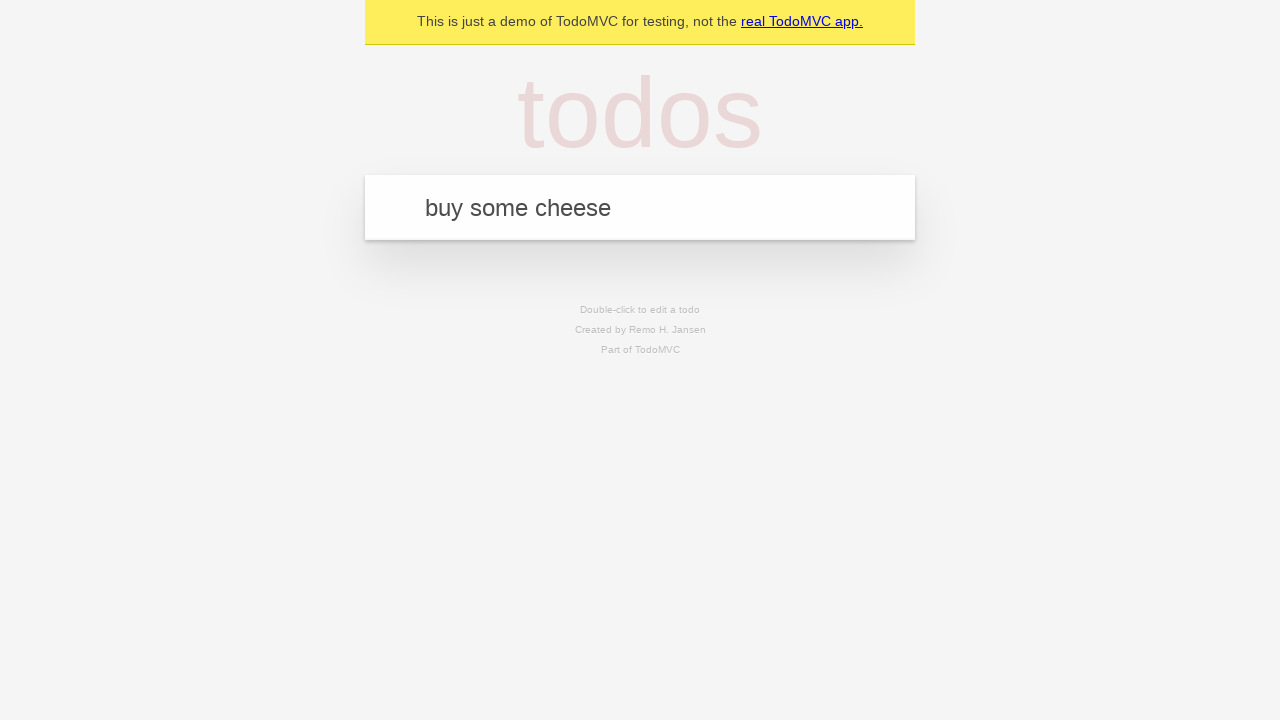

Pressed Enter to add first todo item on .new-todo
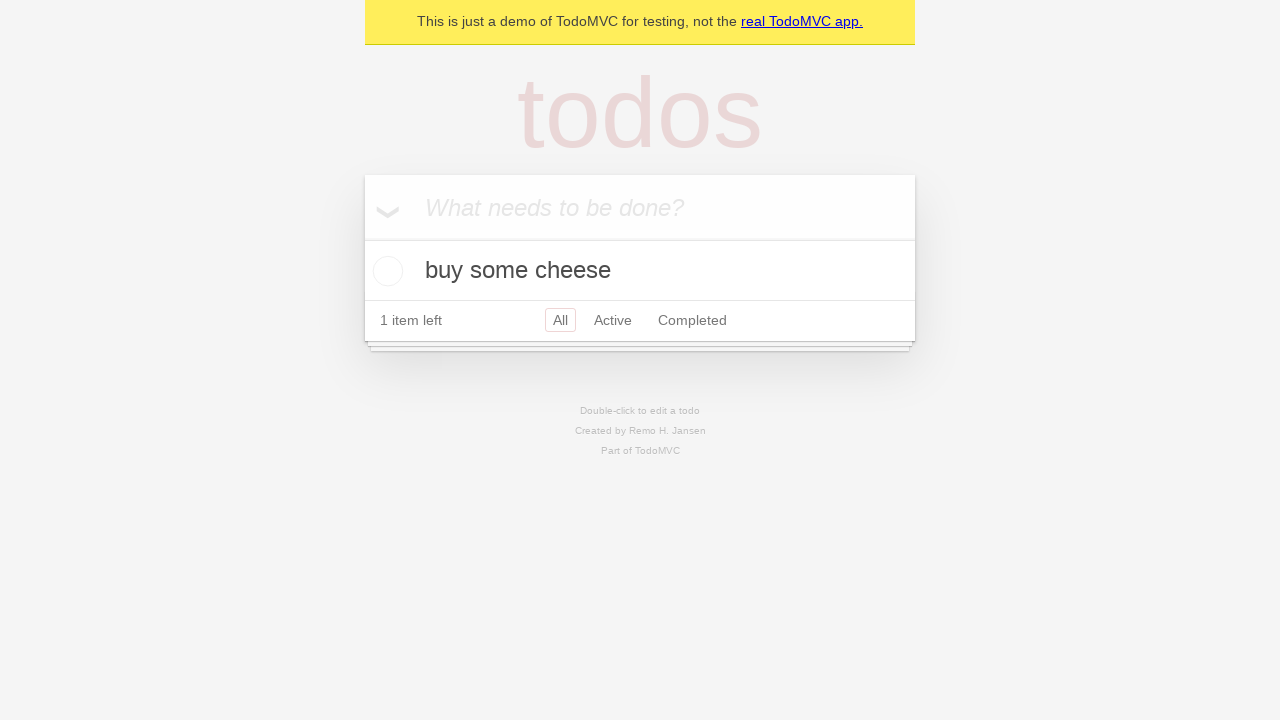

Filled new todo input with 'feed the cat' on .new-todo
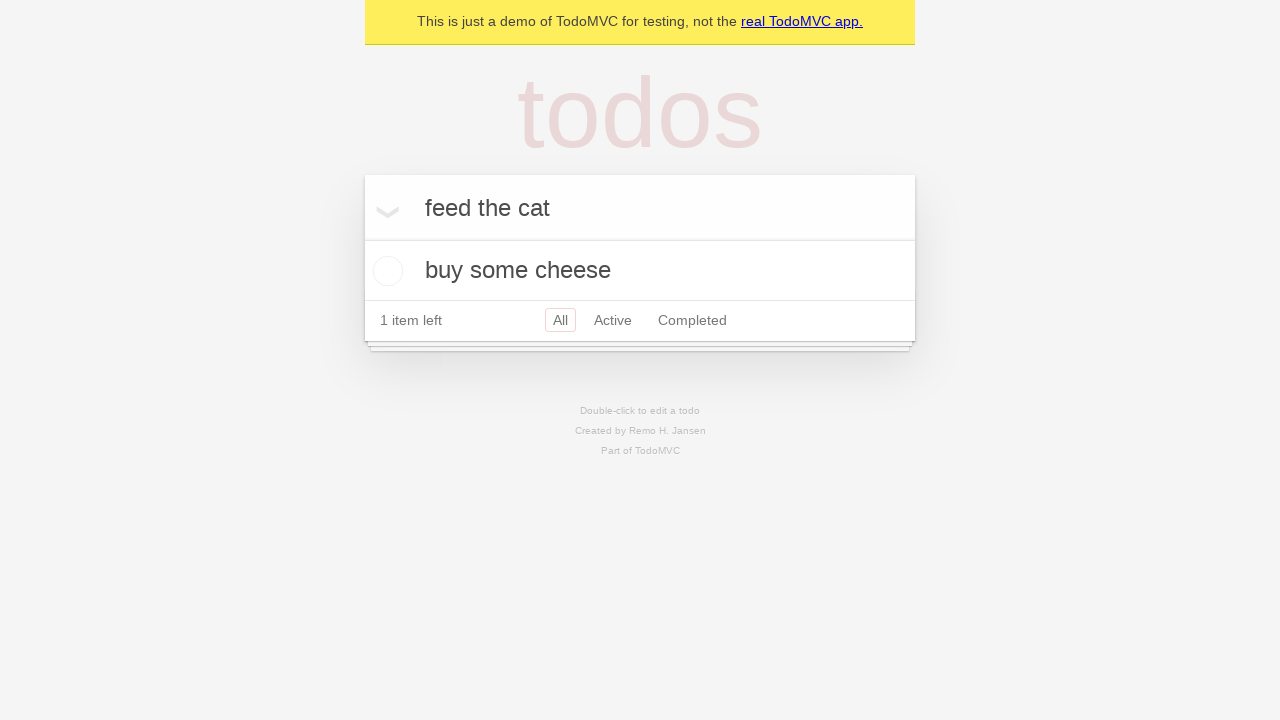

Pressed Enter to add second todo item on .new-todo
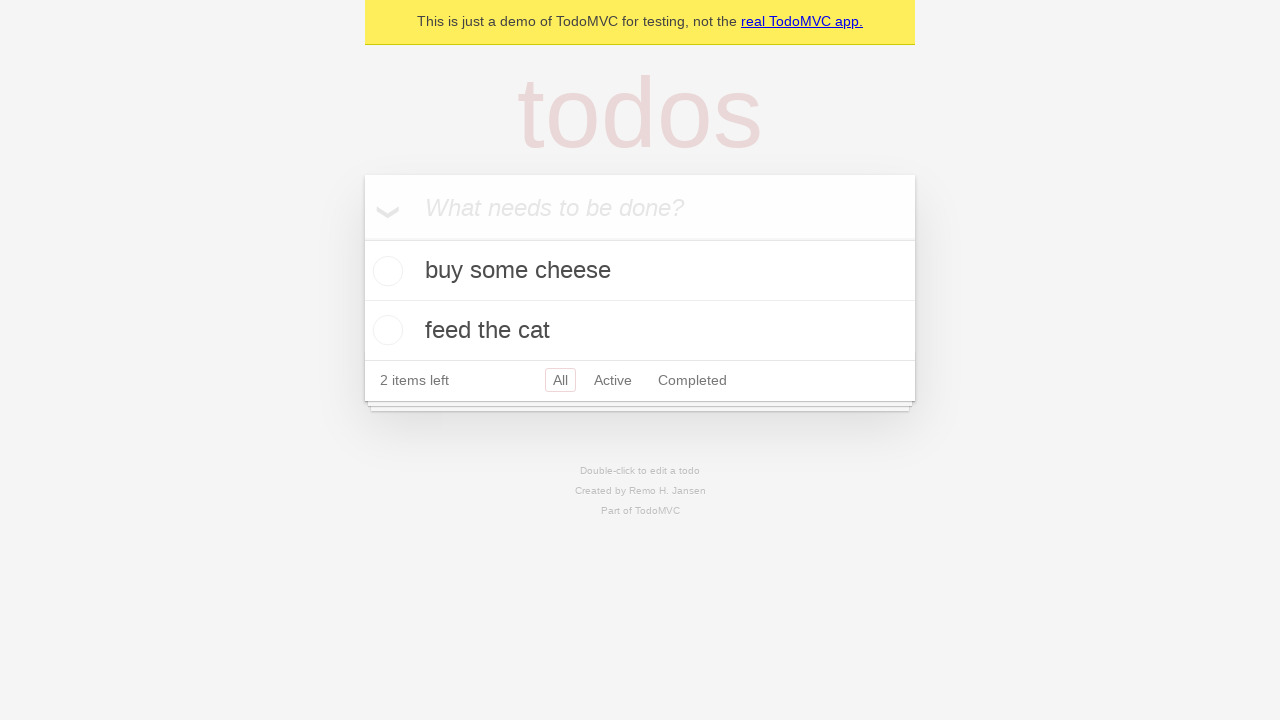

Filled new todo input with 'book a doctors appointment' on .new-todo
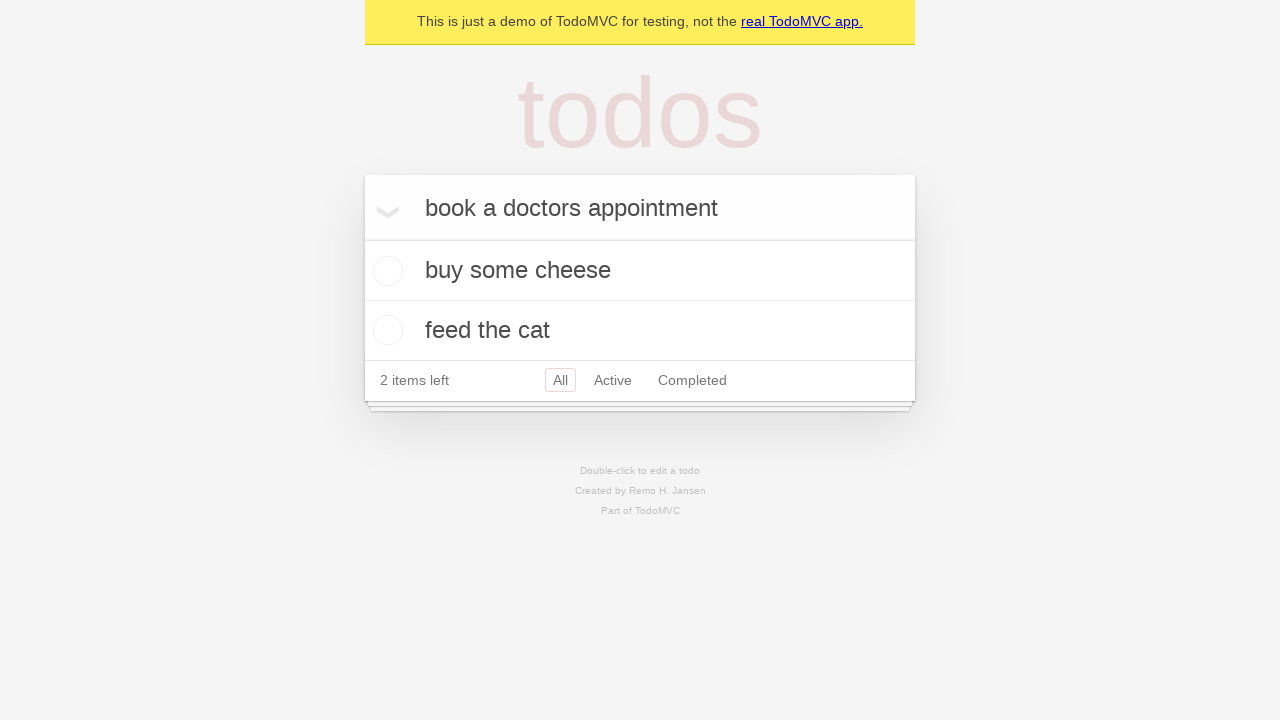

Pressed Enter to add third todo item on .new-todo
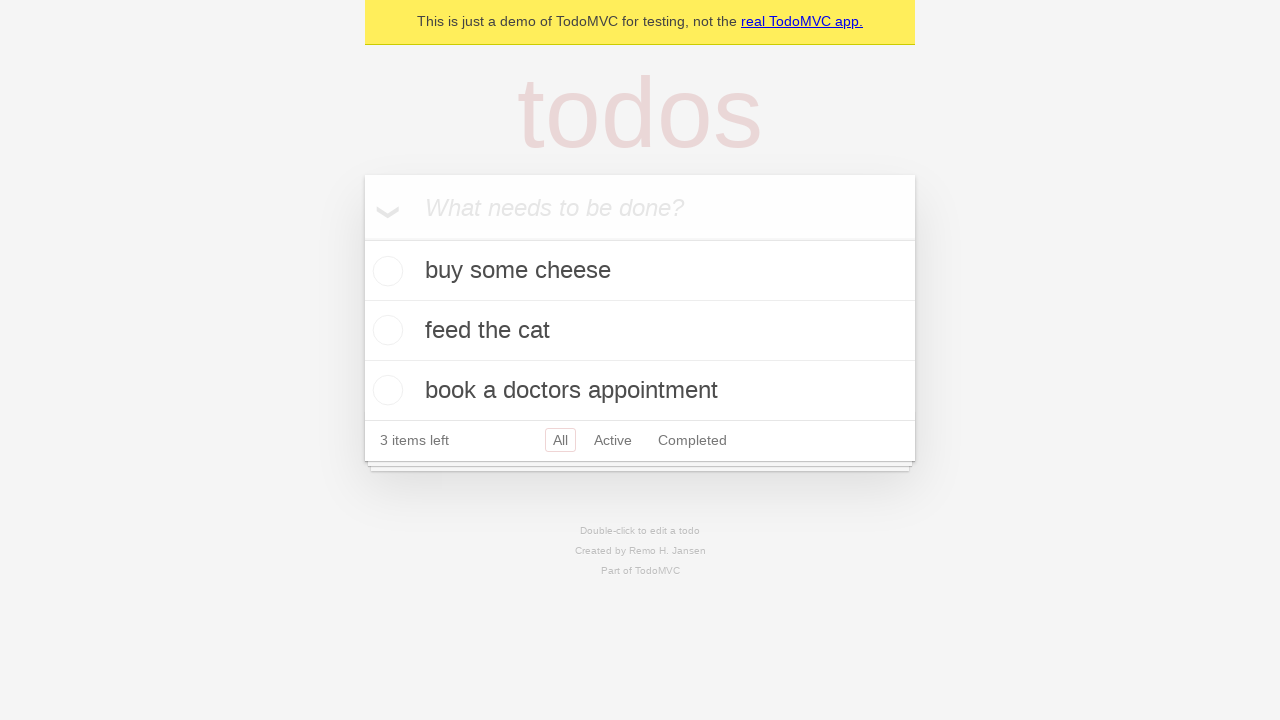

Verified all three todo items are present in the list
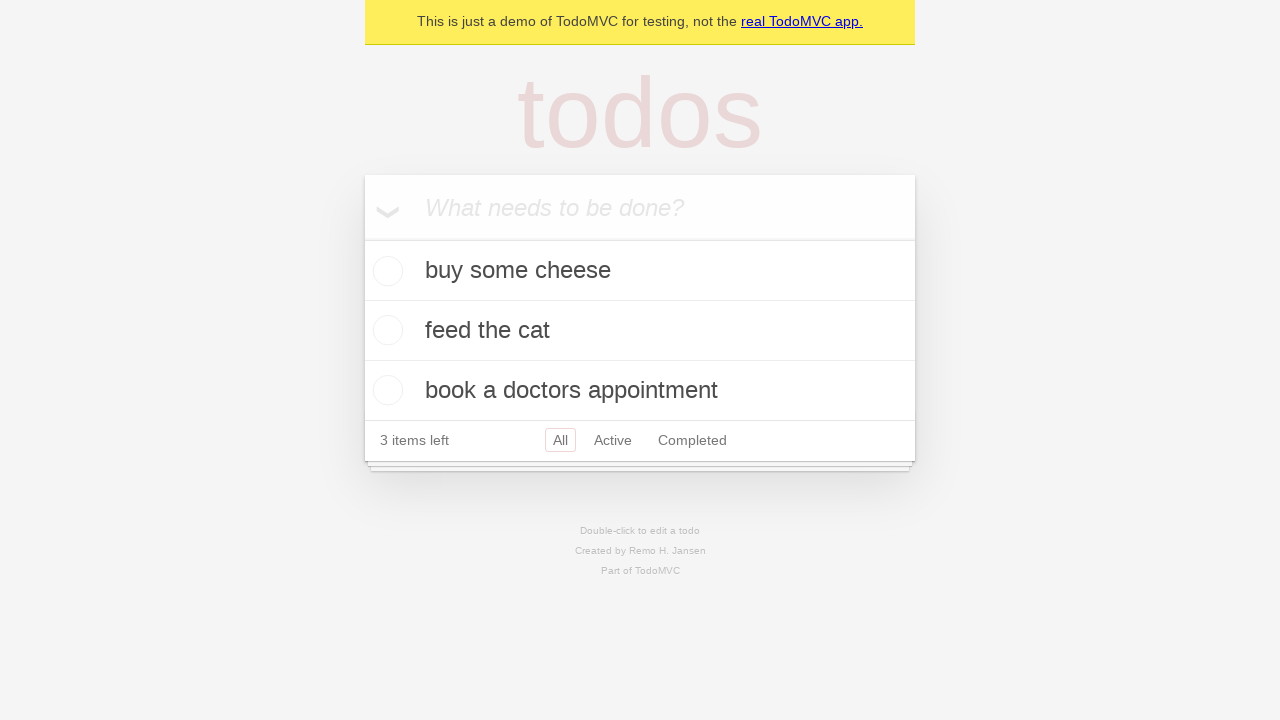

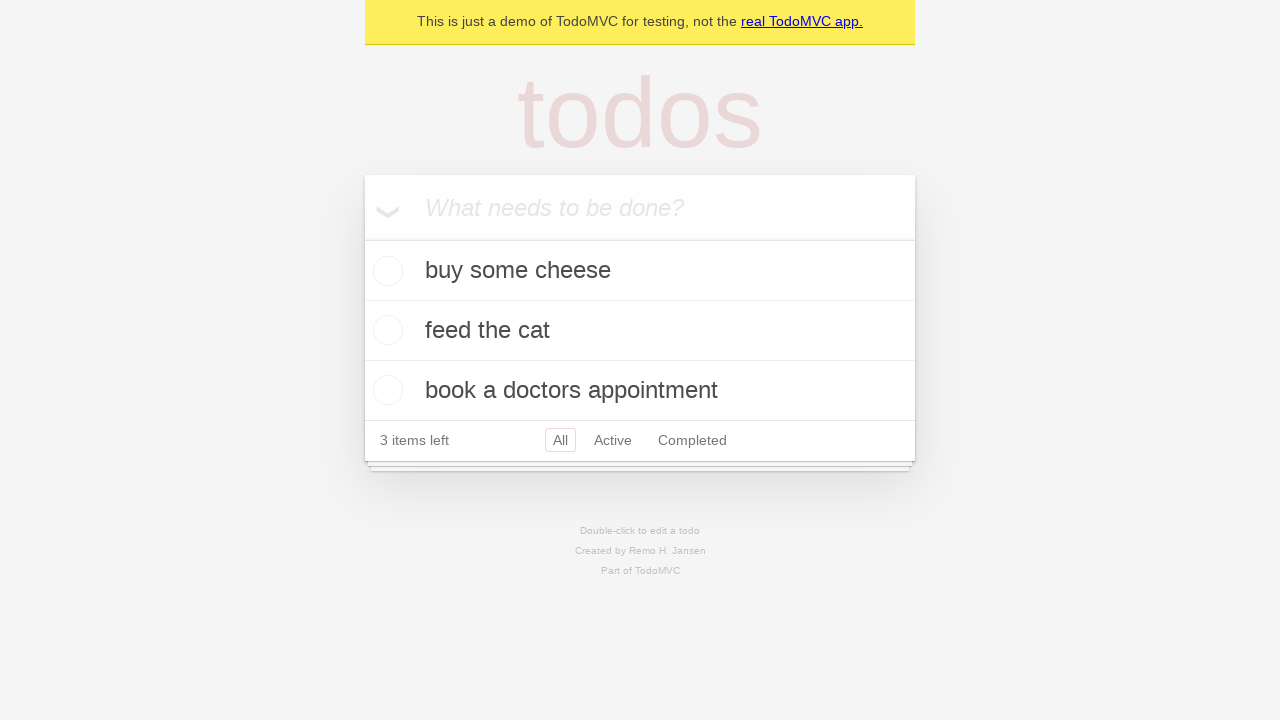